Tests working with multiple browser windows using a more resilient approach by storing the original window handle, clicking a link to open a new window, finding the new window handle, and switching between them to verify page titles.

Starting URL: http://the-internet.herokuapp.com/windows

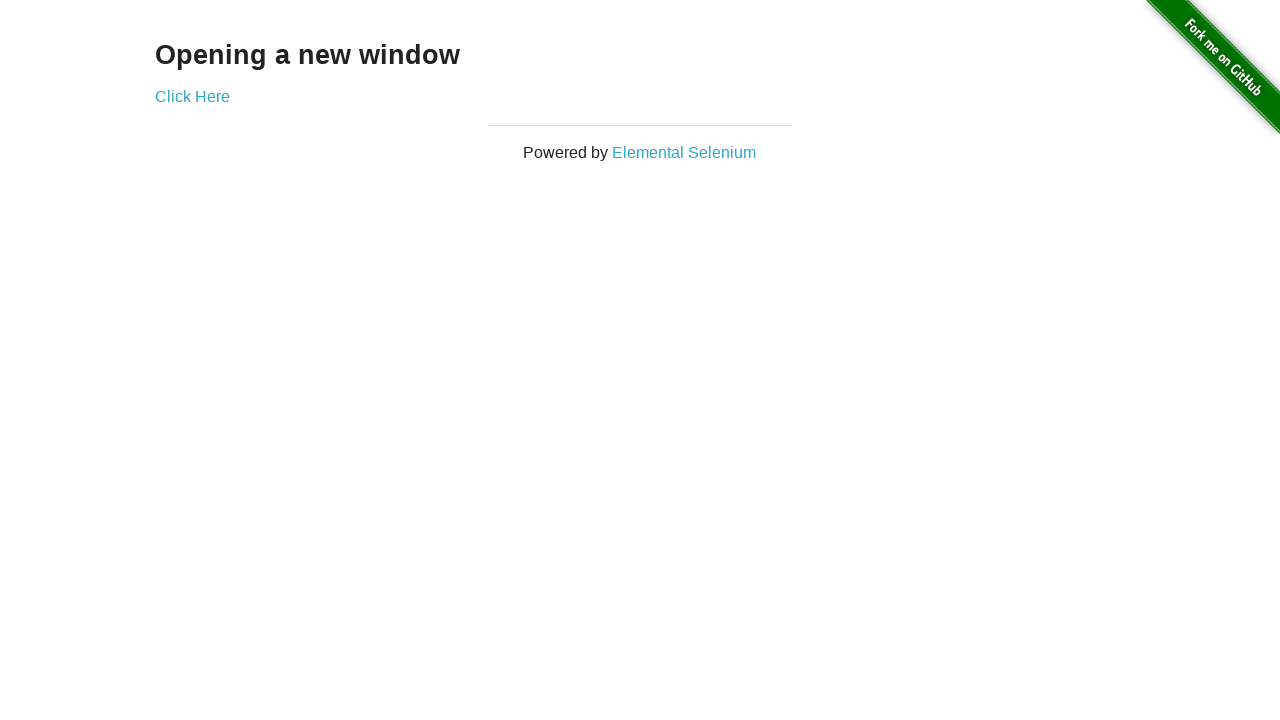

Stored reference to the original browser window
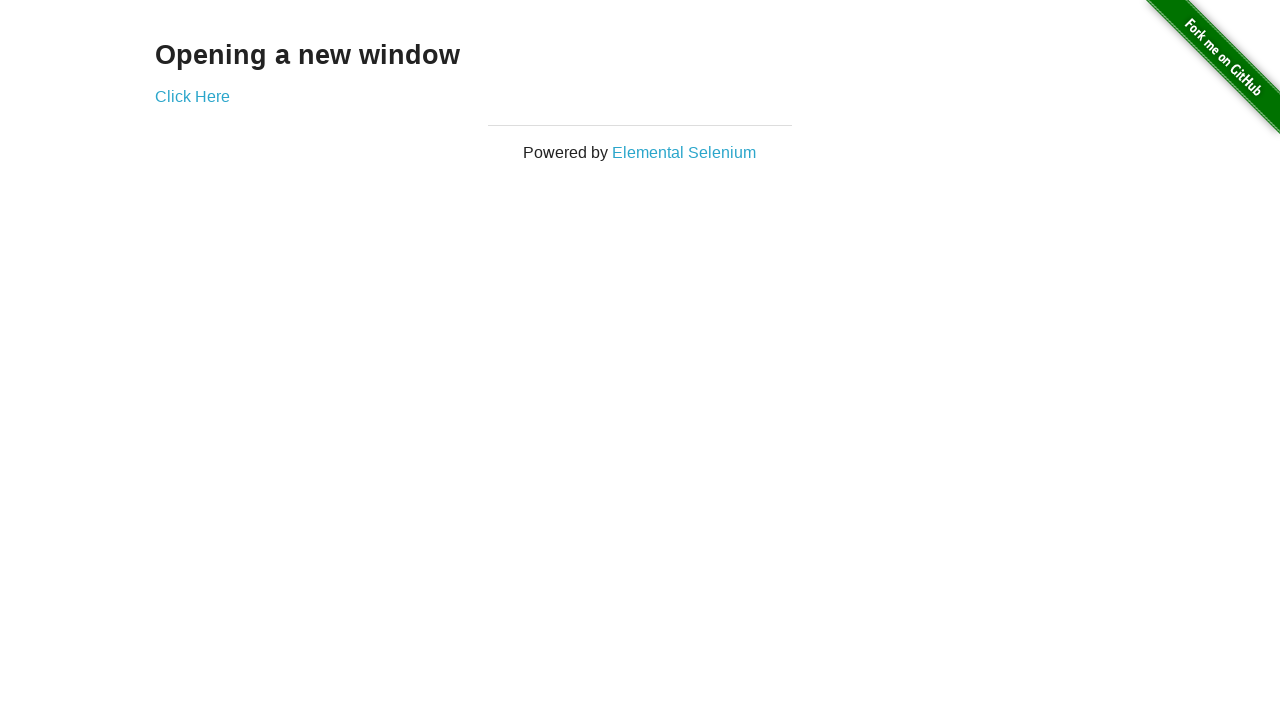

Clicked link to open new window at (192, 96) on .example a
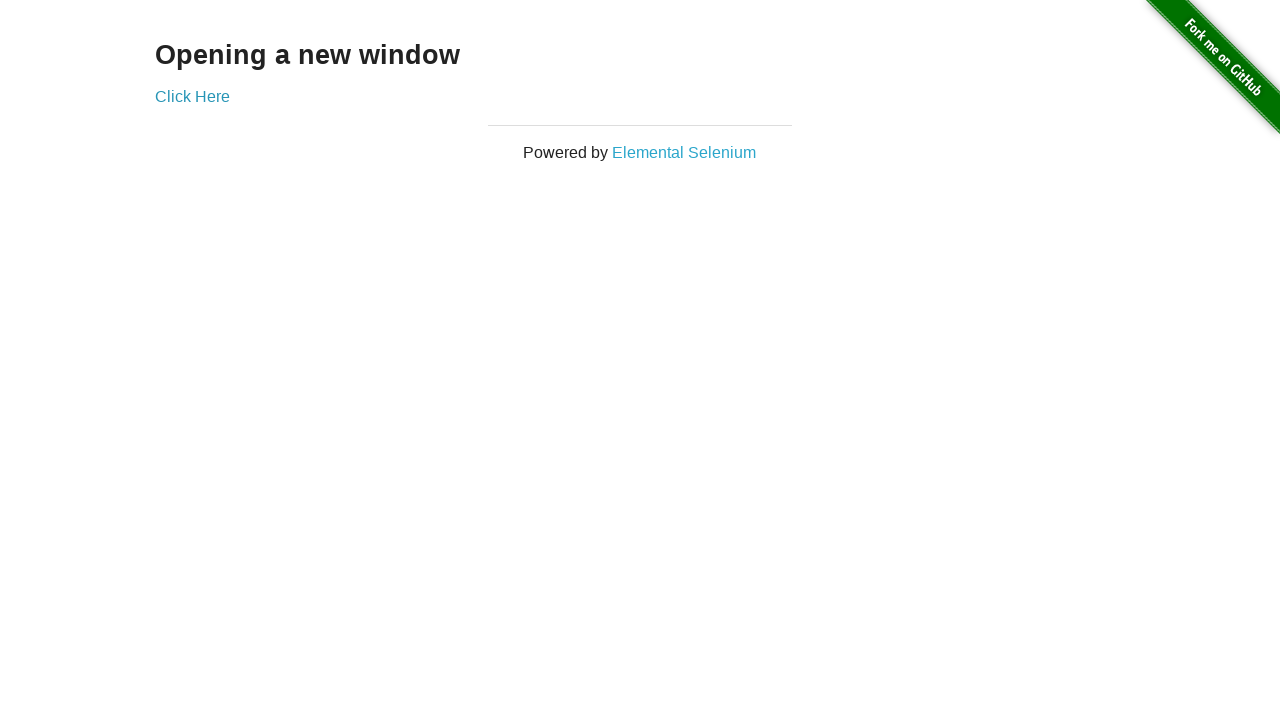

Captured reference to newly opened window
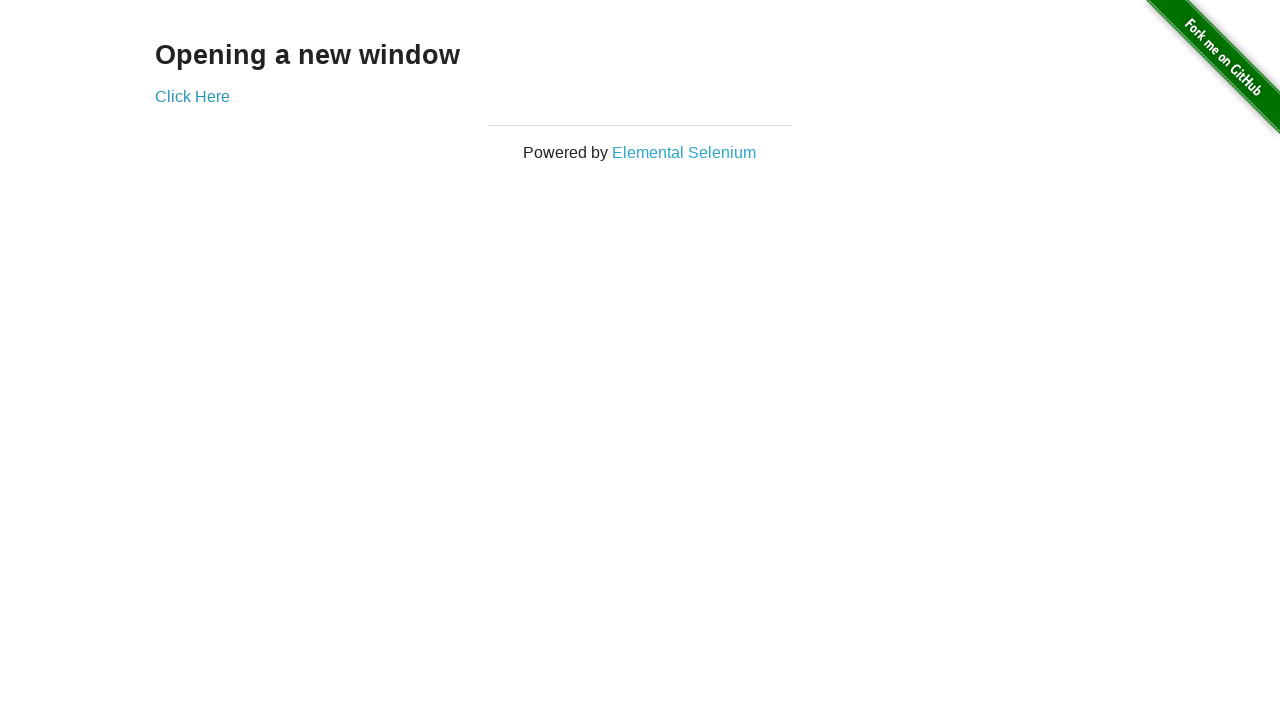

Verified original window title is not 'New Window'
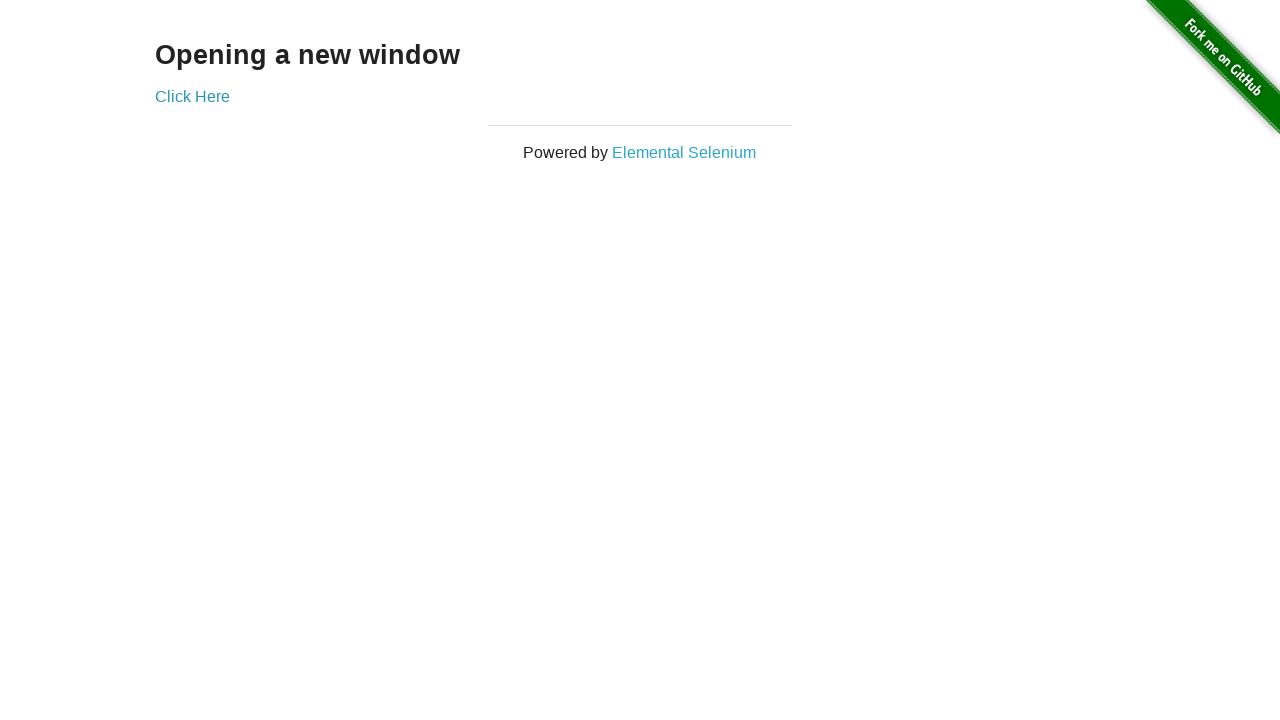

Waited for new window to fully load
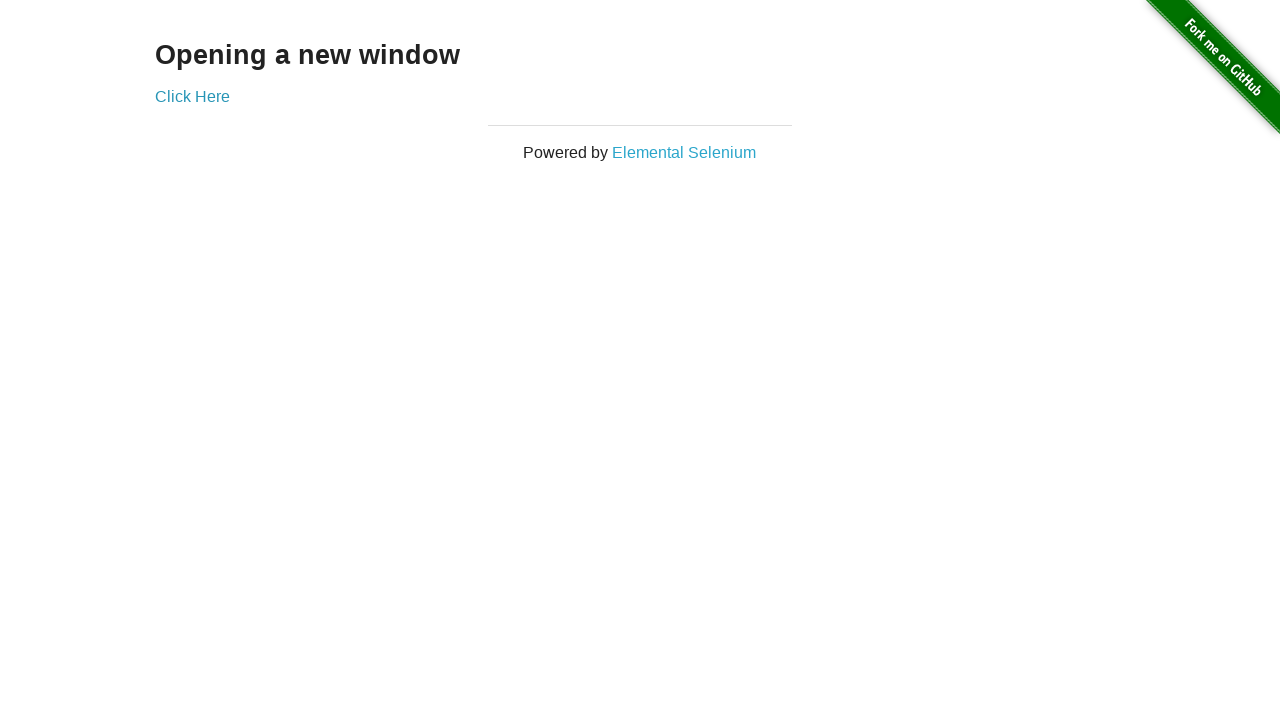

Verified new window title is 'New Window'
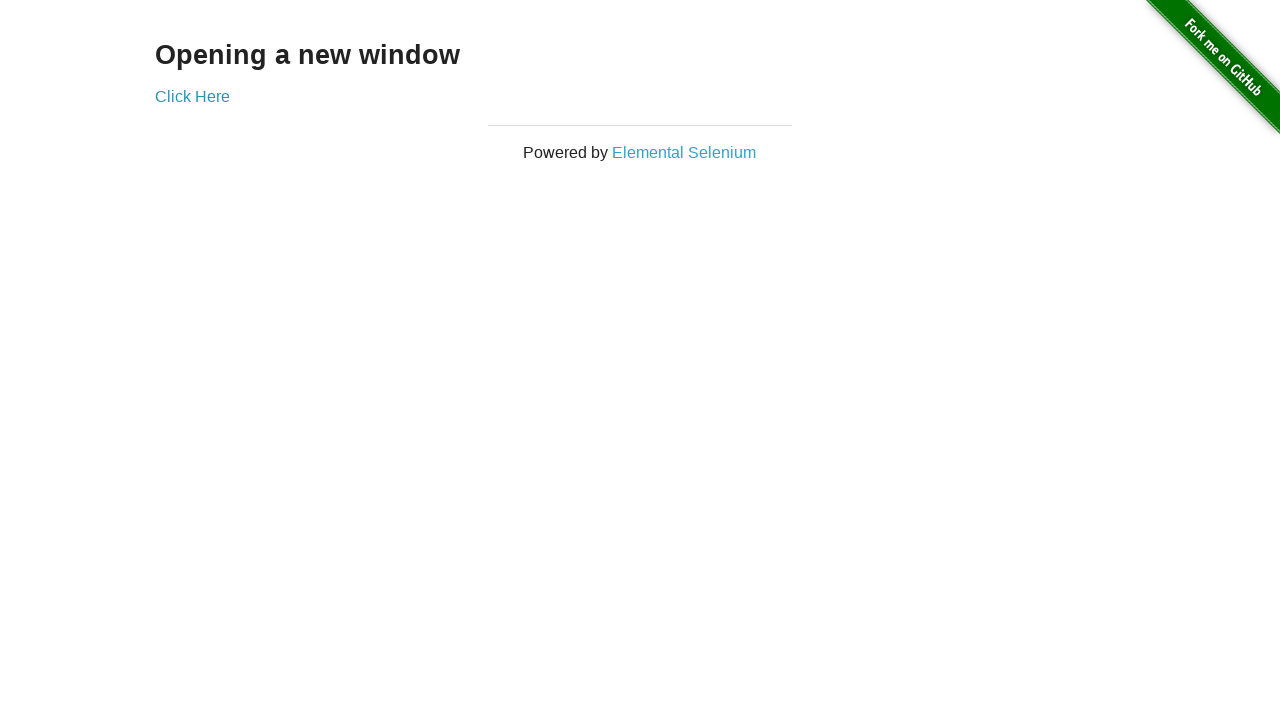

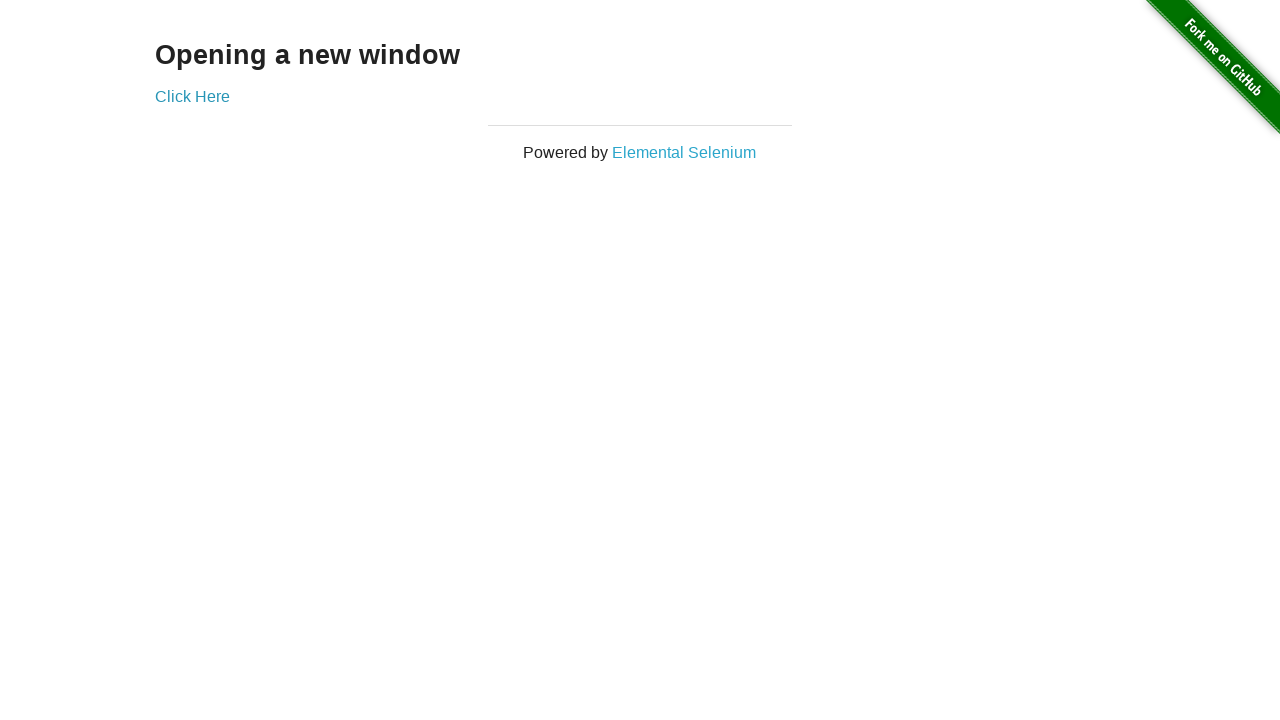